Tests the checkout order flow on DemoBlaze e-commerce site by adding a product to cart and completing the purchase form with a year field containing letters to test validation

Starting URL: https://www.demoblaze.com/index.html

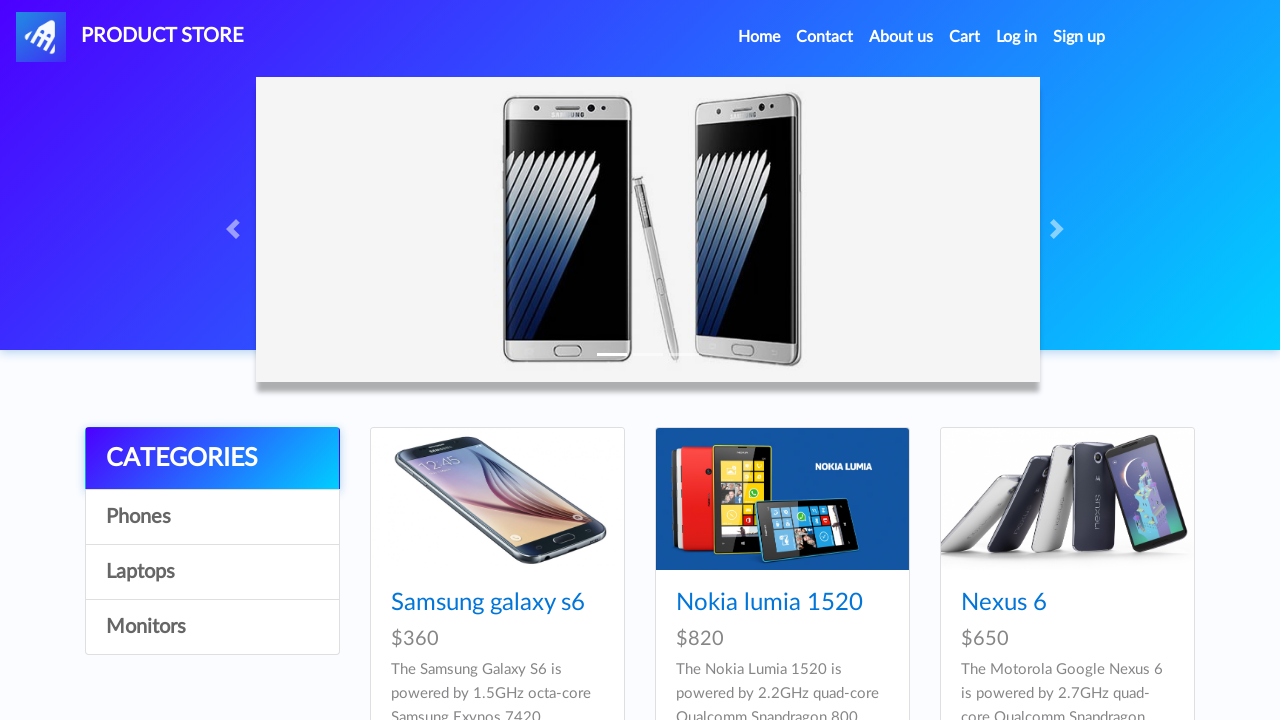

Clicked on first product at (488, 603) on xpath=/html/body/div[5]/div/div[2]/div/div[1]/div/div/h4/a
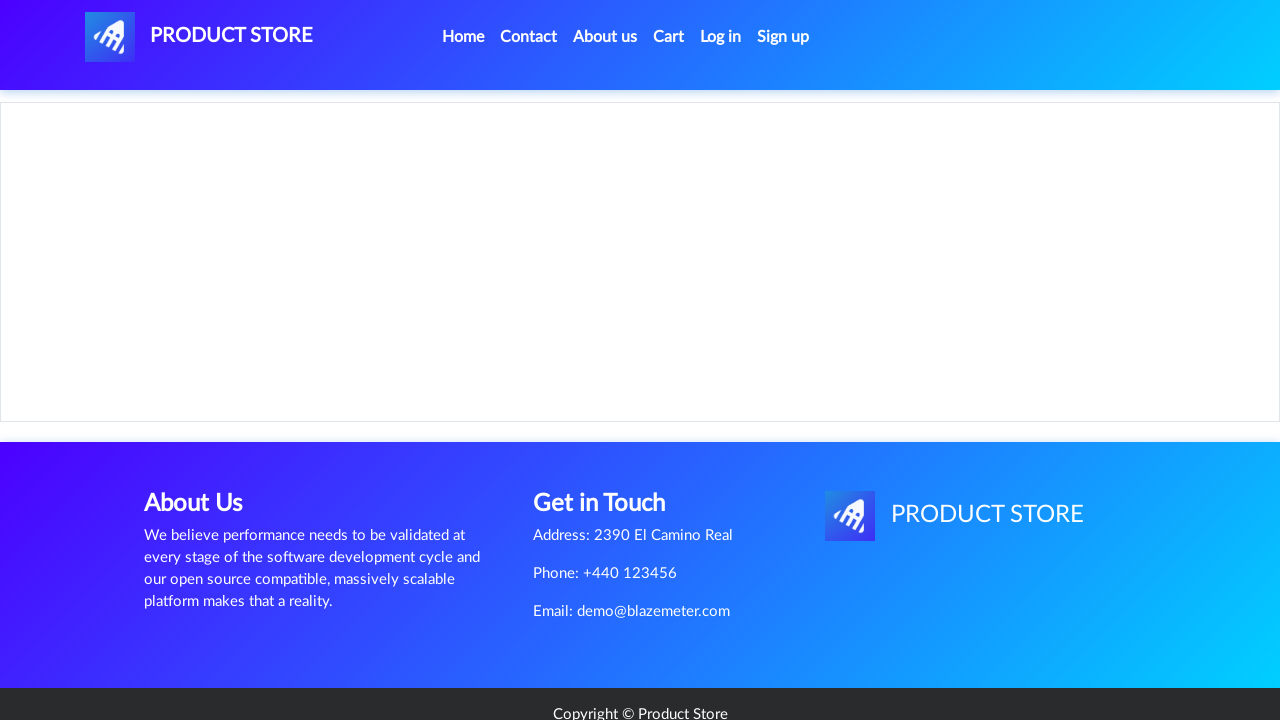

Waited 2 seconds for product page to load
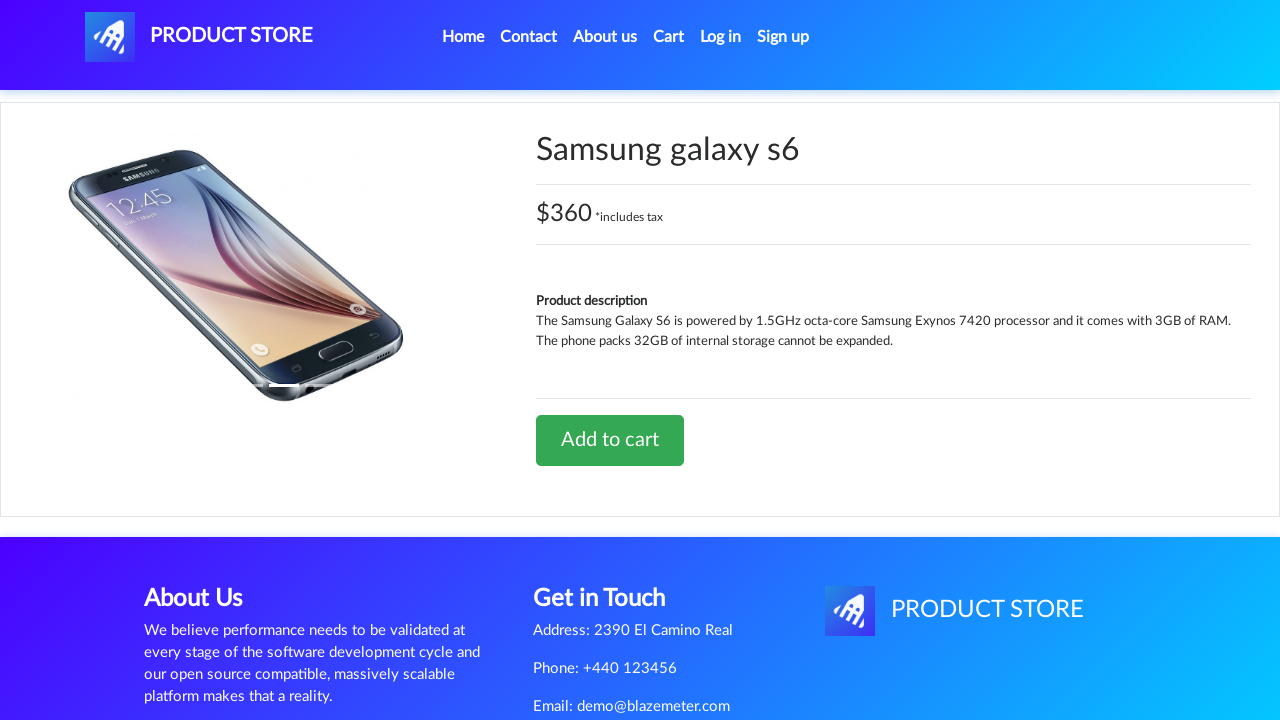

Clicked 'Add to cart' button at (610, 440) on xpath=/html/body/div[5]/div/div[2]/div[2]/div/a
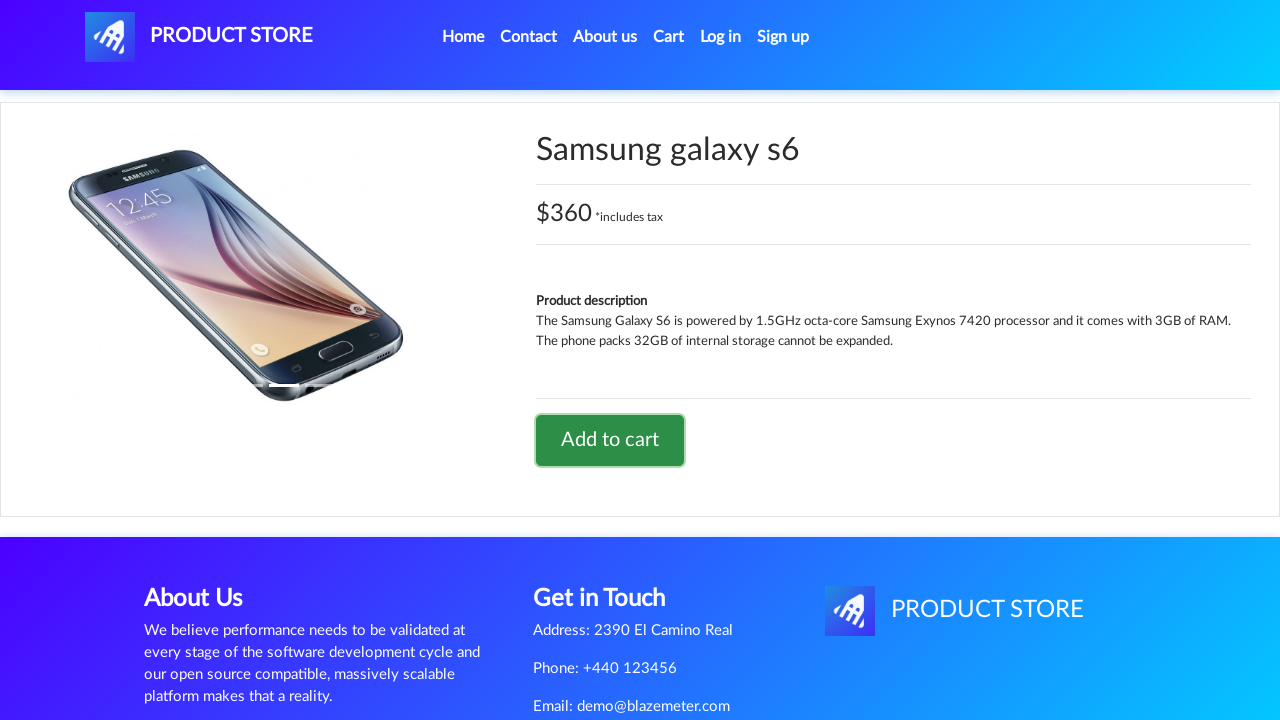

Waited 2 seconds after adding to cart
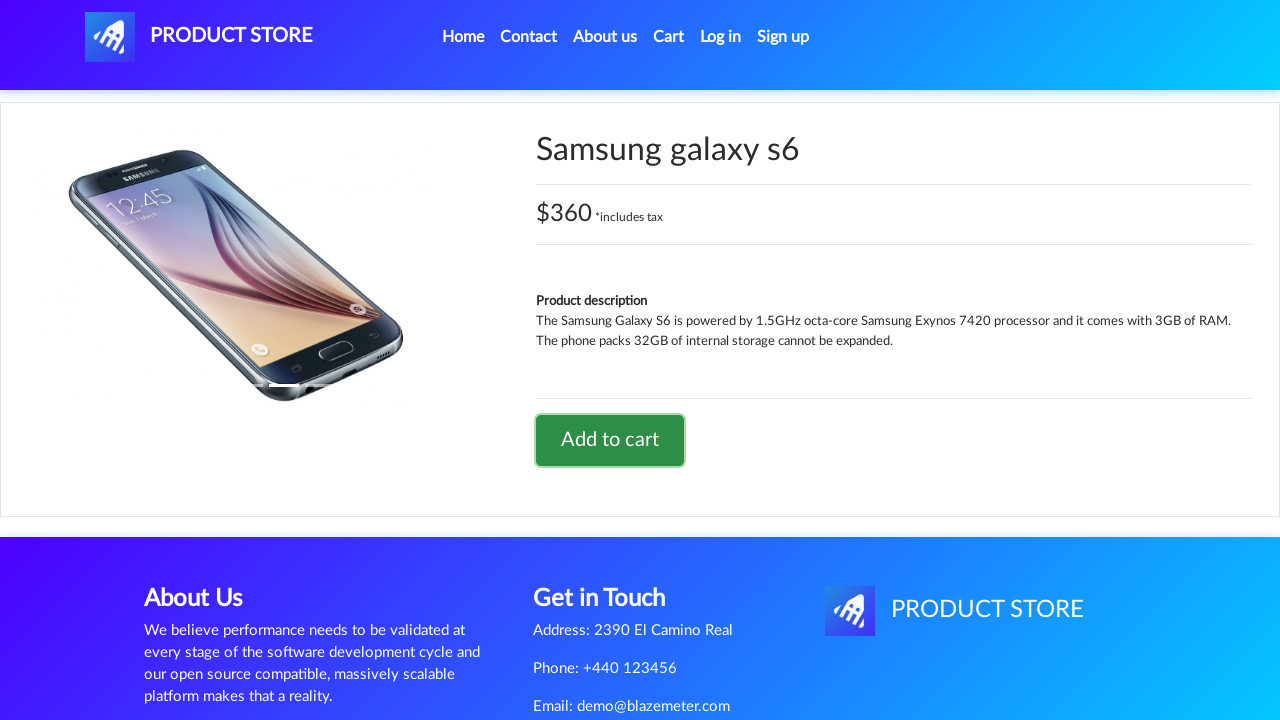

Set up handler to accept alert dialog
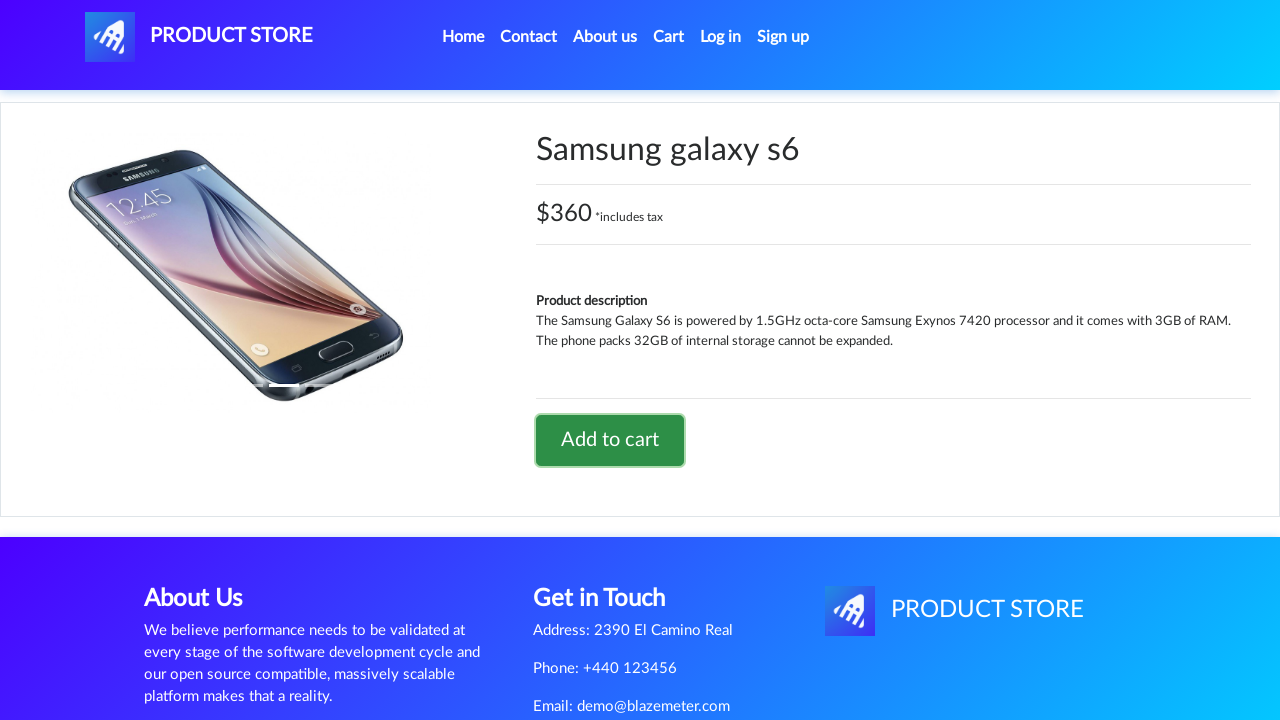

Waited 2 seconds for alert to be processed
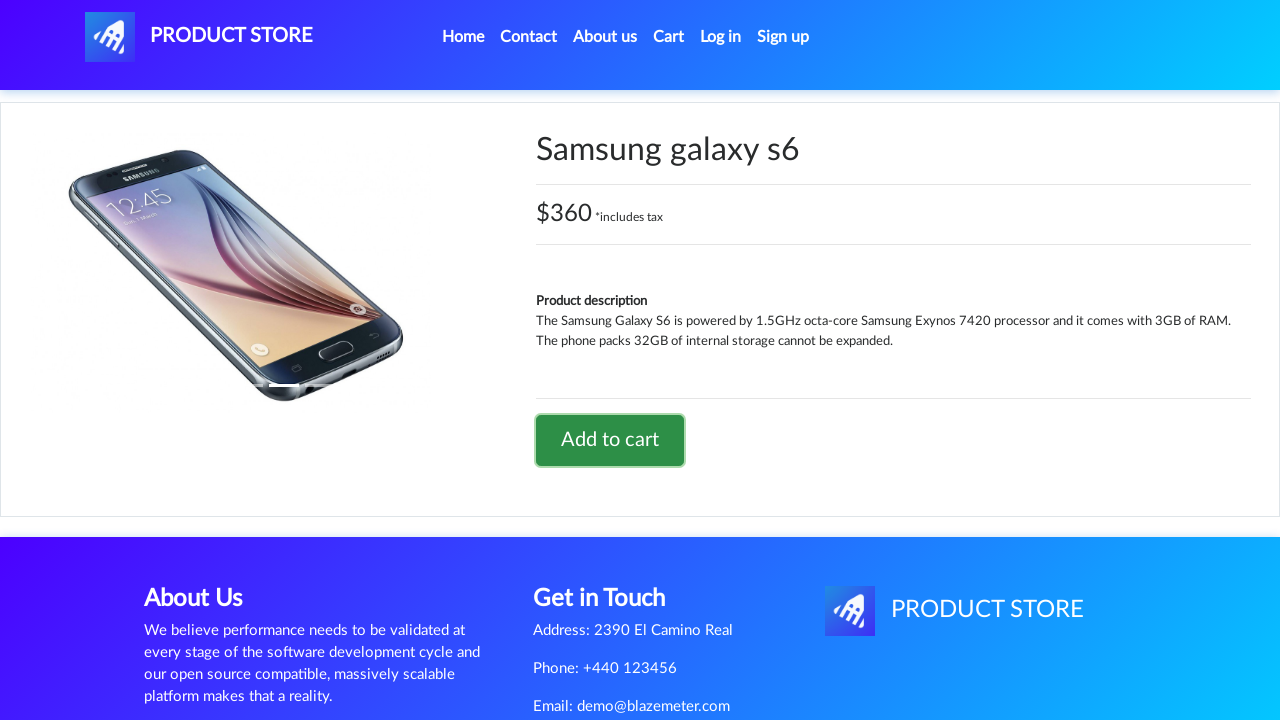

Clicked on cart link to view shopping cart at (669, 37) on #cartur
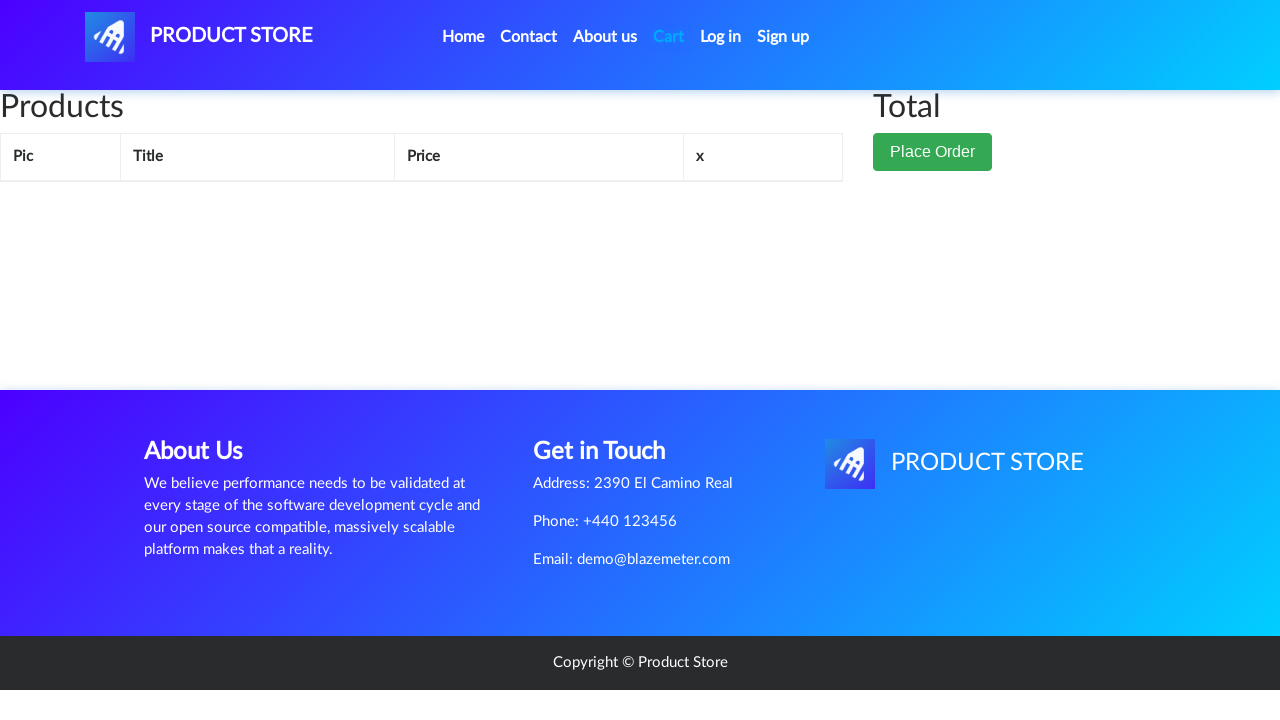

Waited 3 seconds for cart page to load
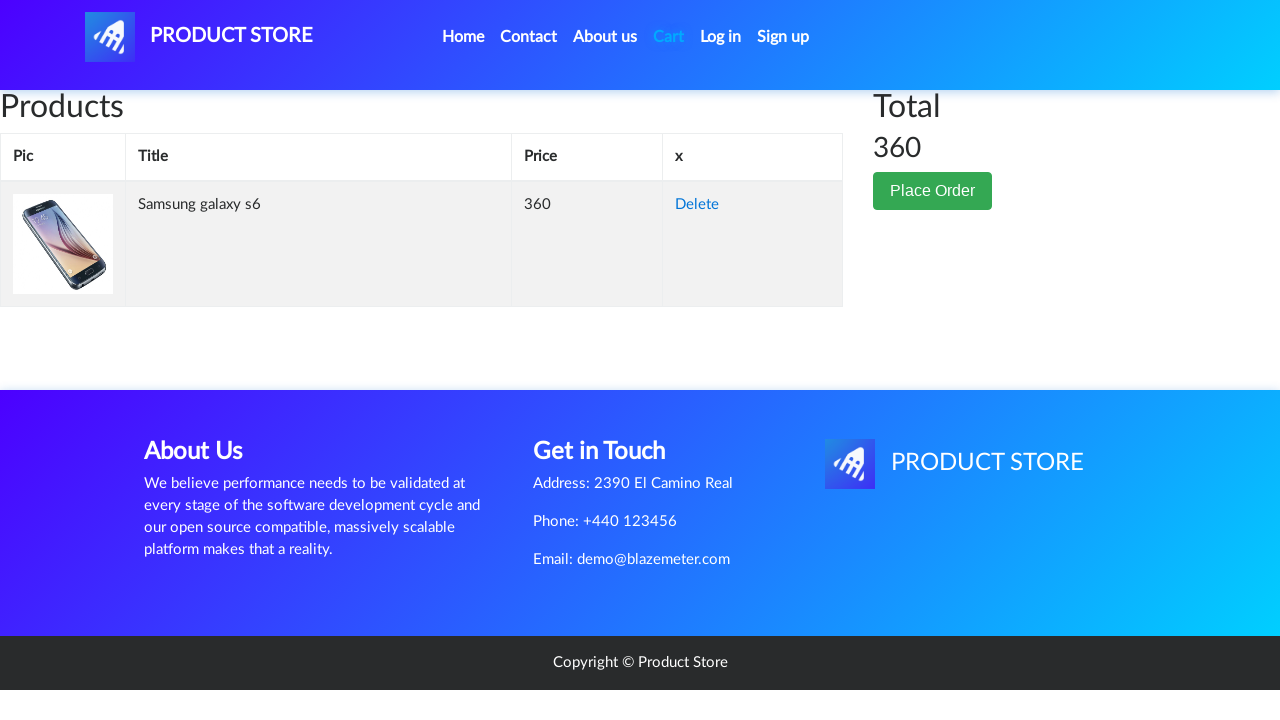

Clicked 'Place Order' button at (933, 191) on xpath=/html/body/div[6]/div/div[2]/button
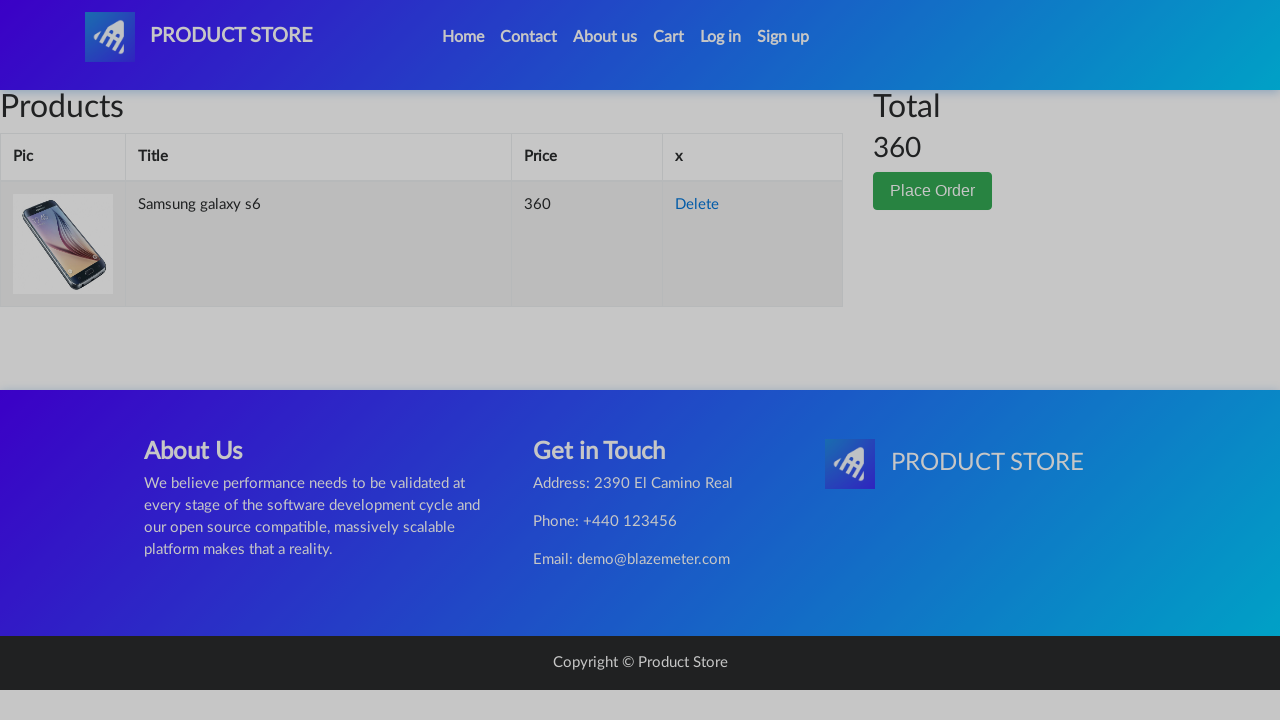

Waited 2 seconds for checkout form to appear
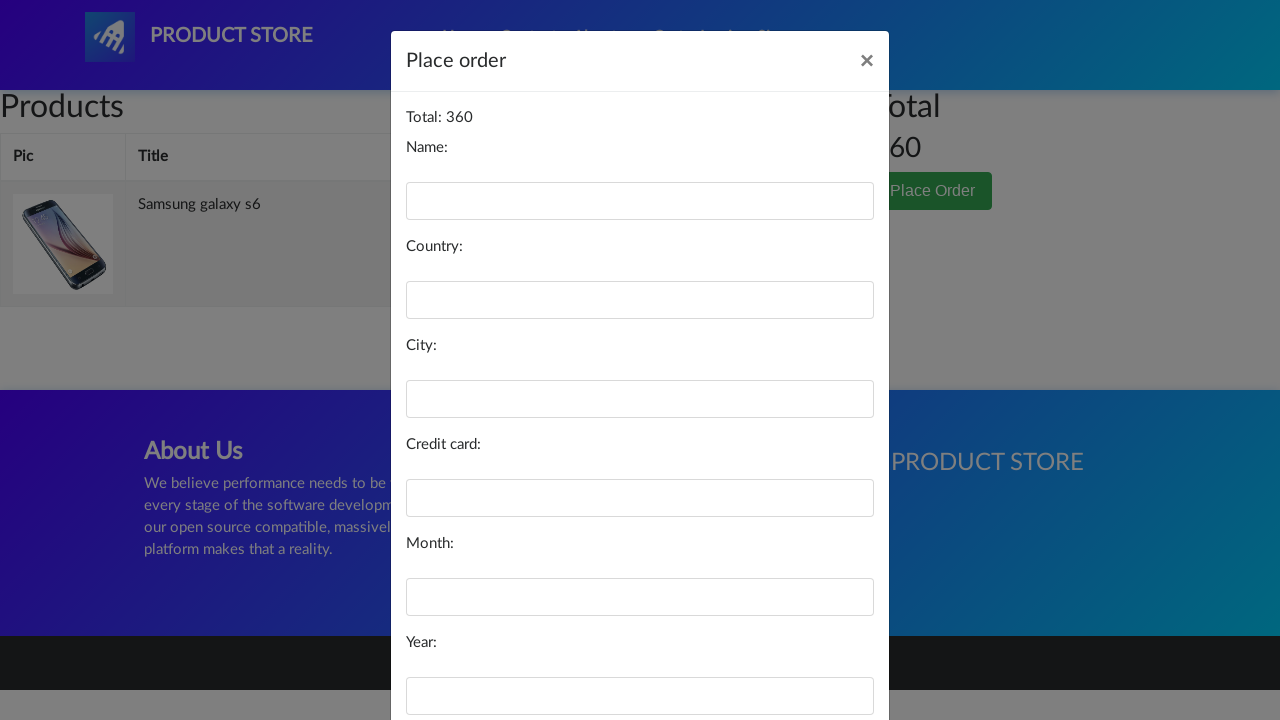

Filled name field with 'Reva' on #name
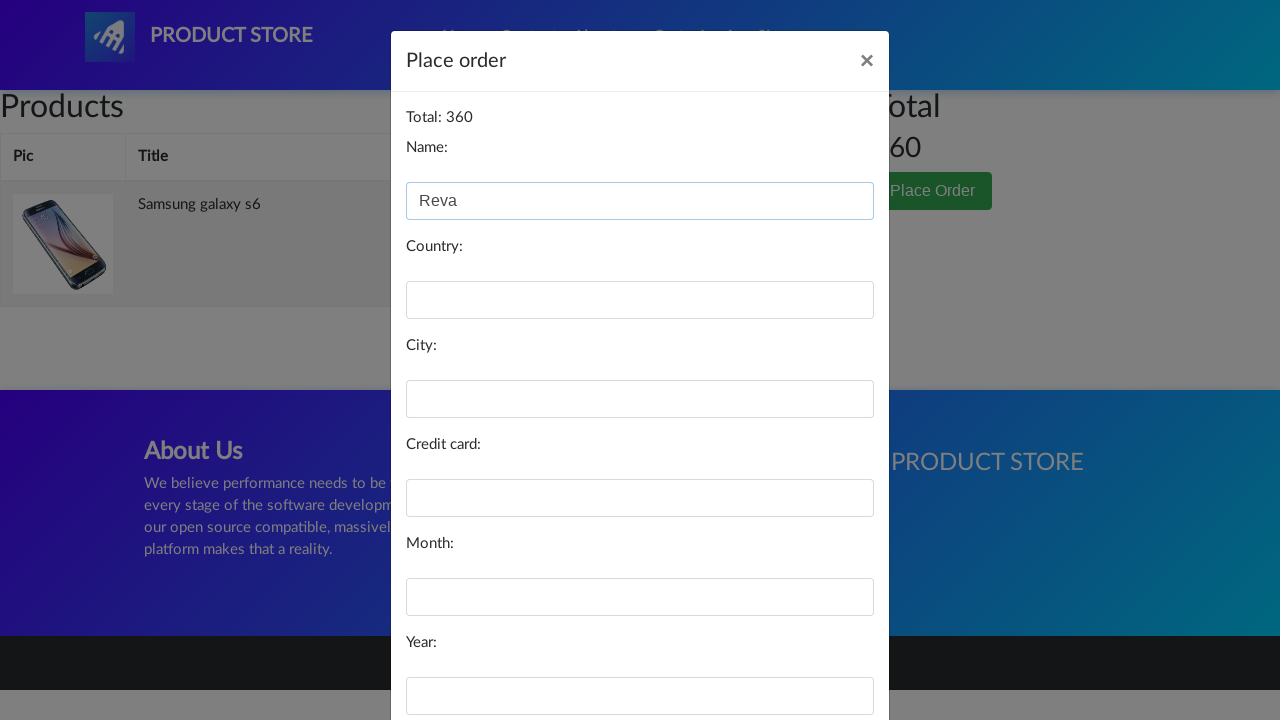

Filled country field with 'indonesia' on #country
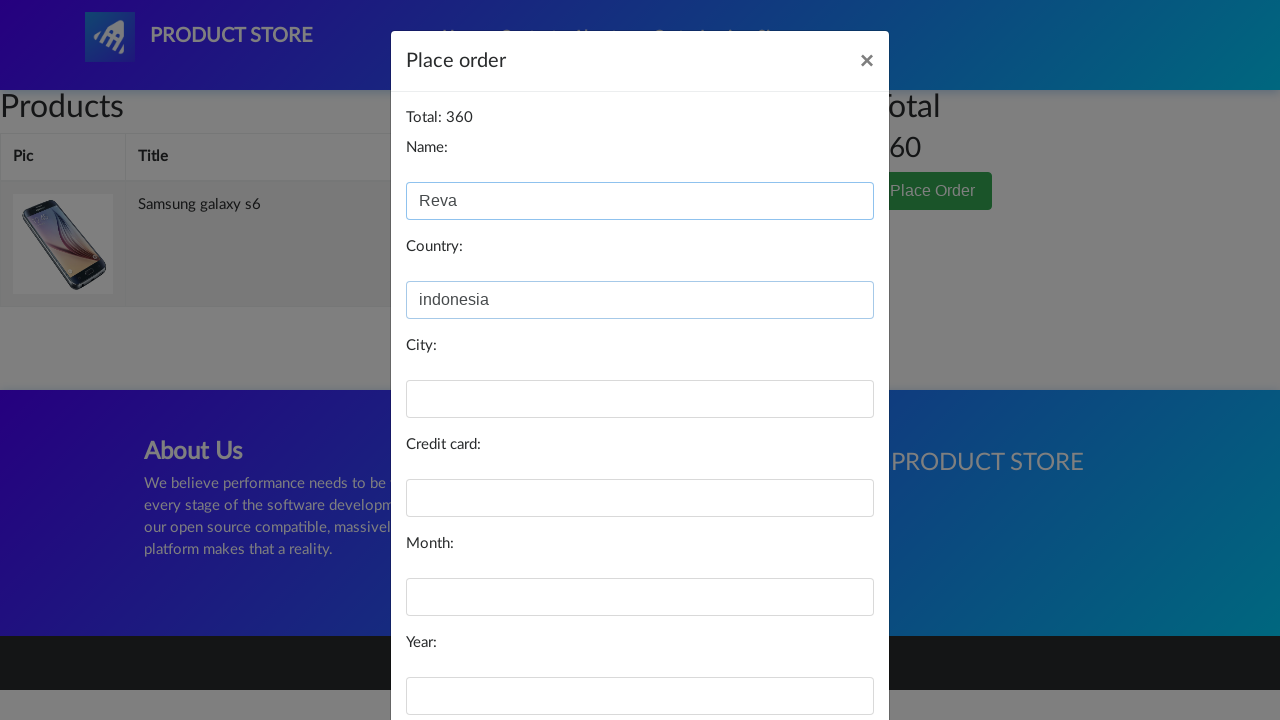

Filled city field with 'Banyumas' on #city
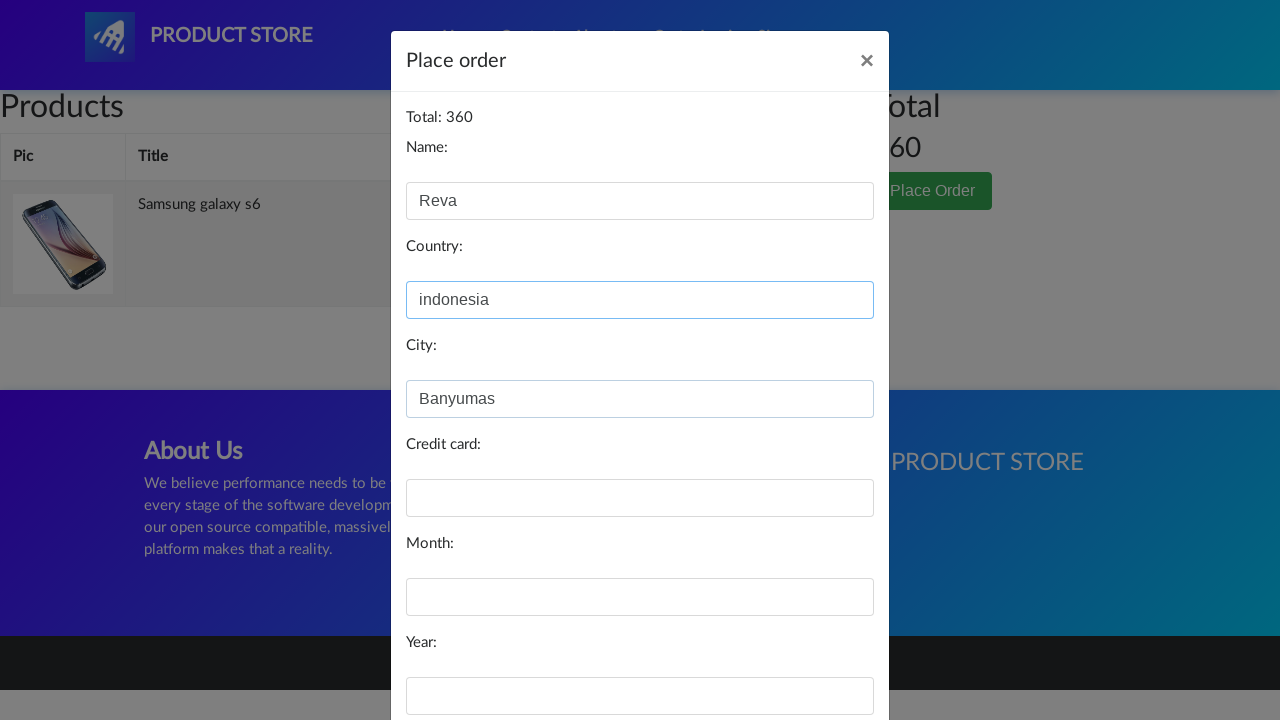

Filled card field with '12345678910' on #card
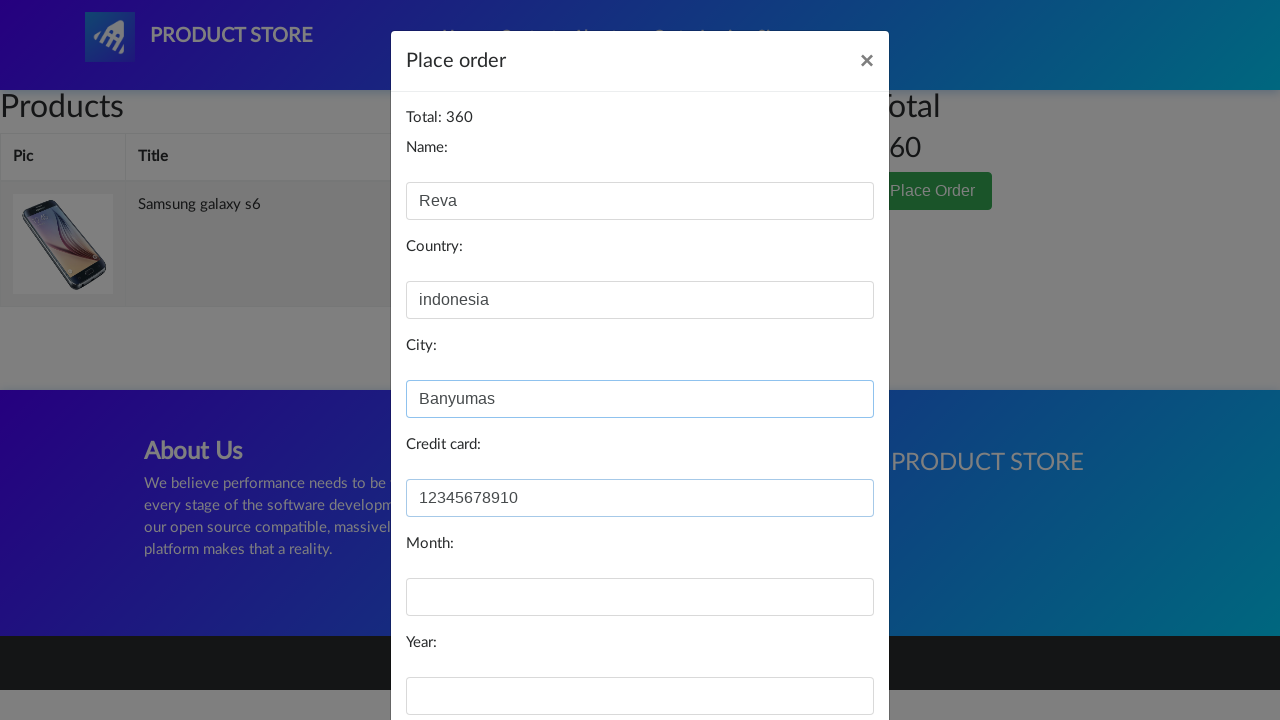

Filled month field with '07' on #month
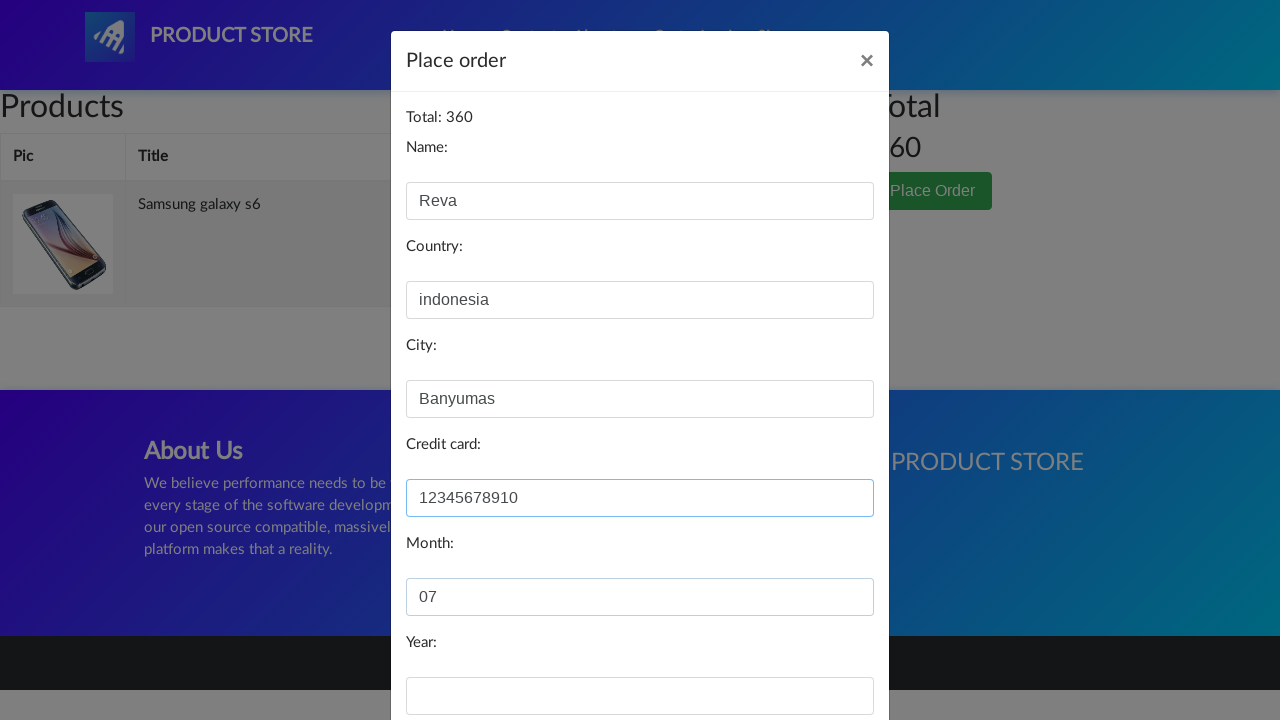

Filled year field with '2023Sekarang' containing letters to test validation on #year
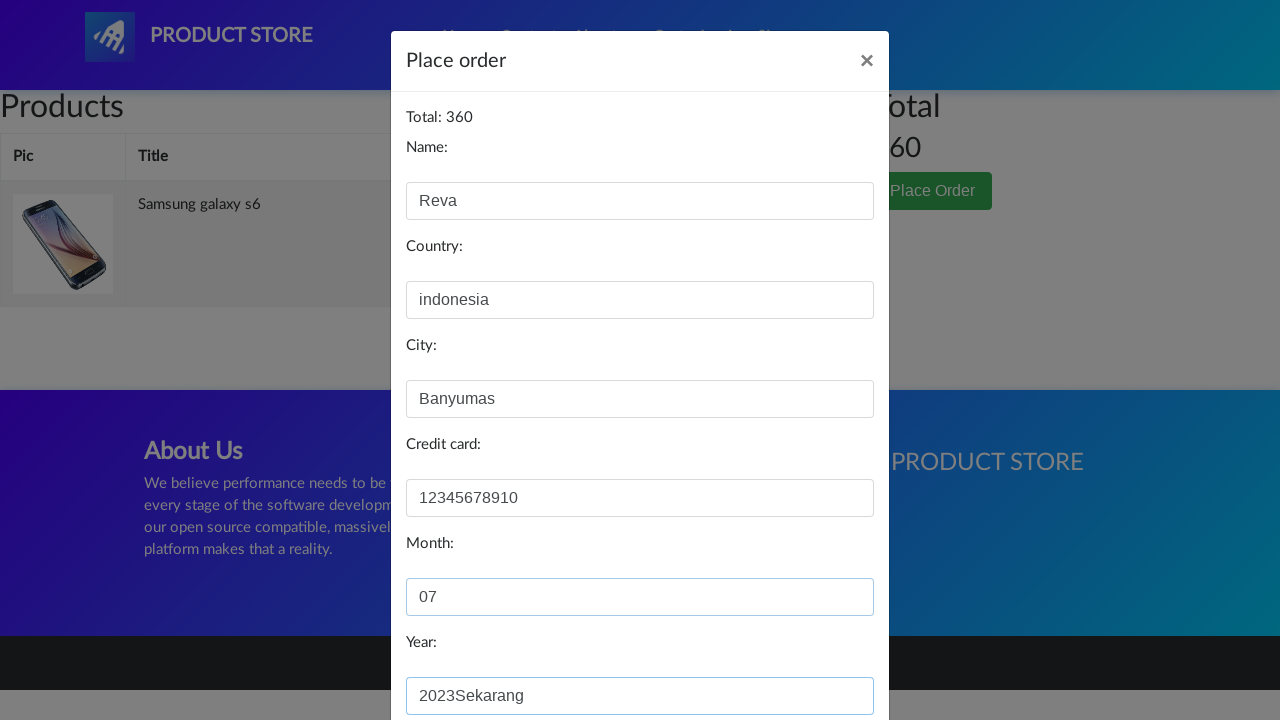

Clicked 'Purchase' button to submit order at (823, 655) on xpath=/html/body/div[3]/div/div/div[3]/button[2]
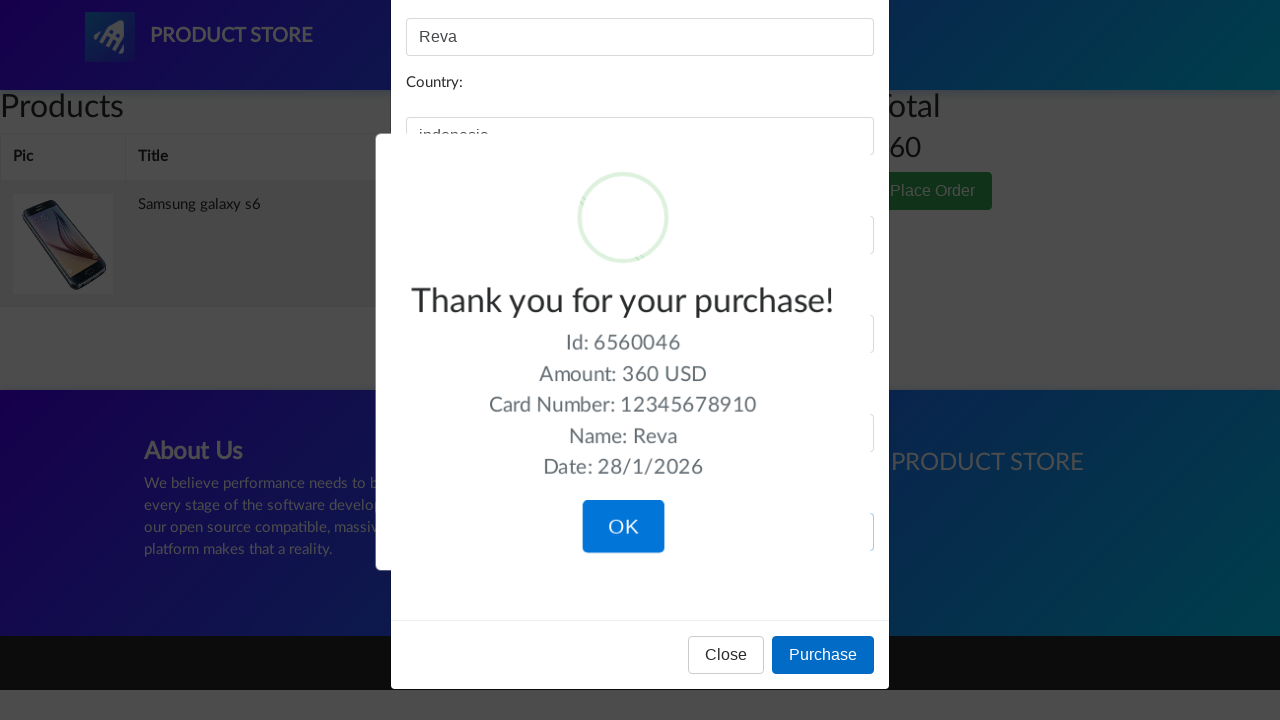

Waited 2 seconds for purchase response
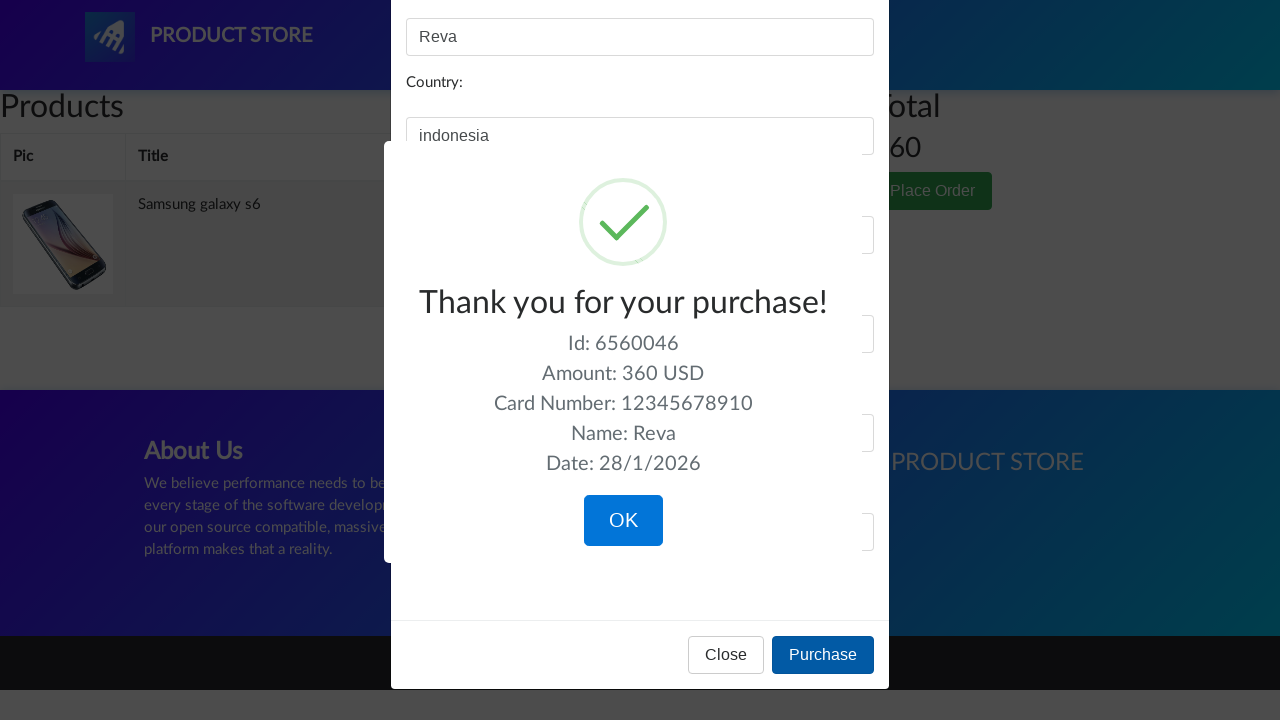

Confirmation message appeared on screen
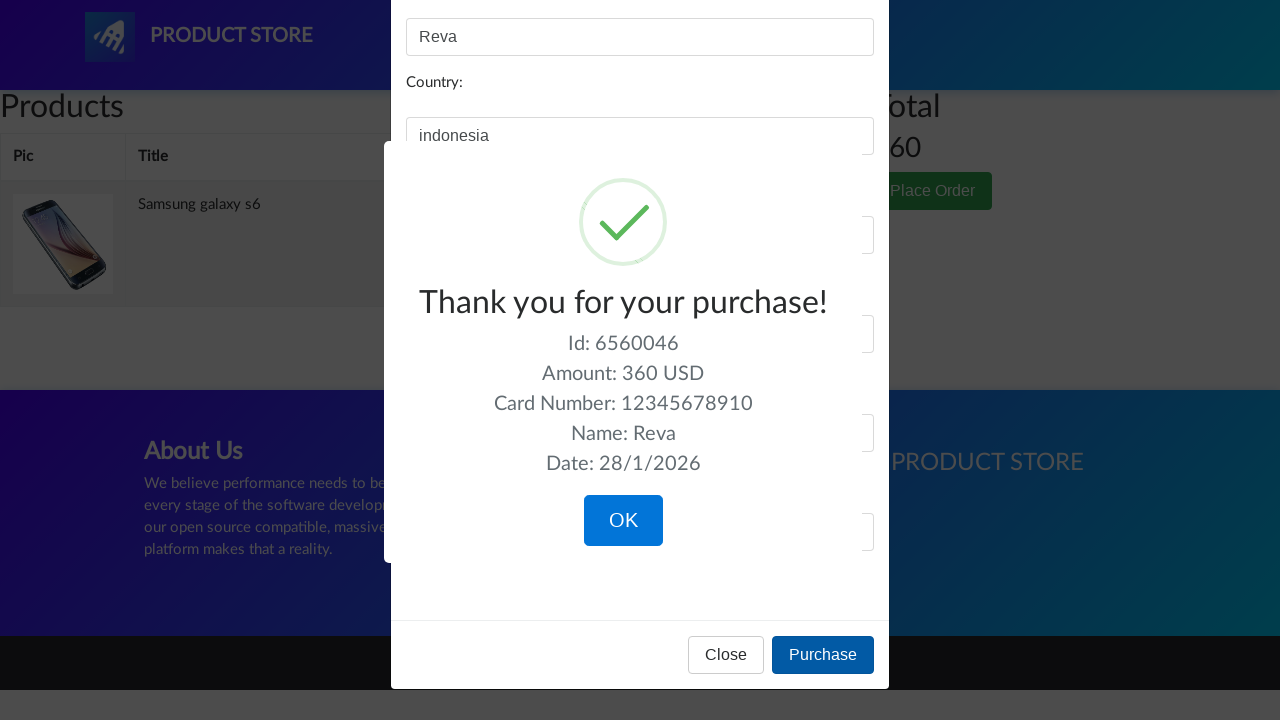

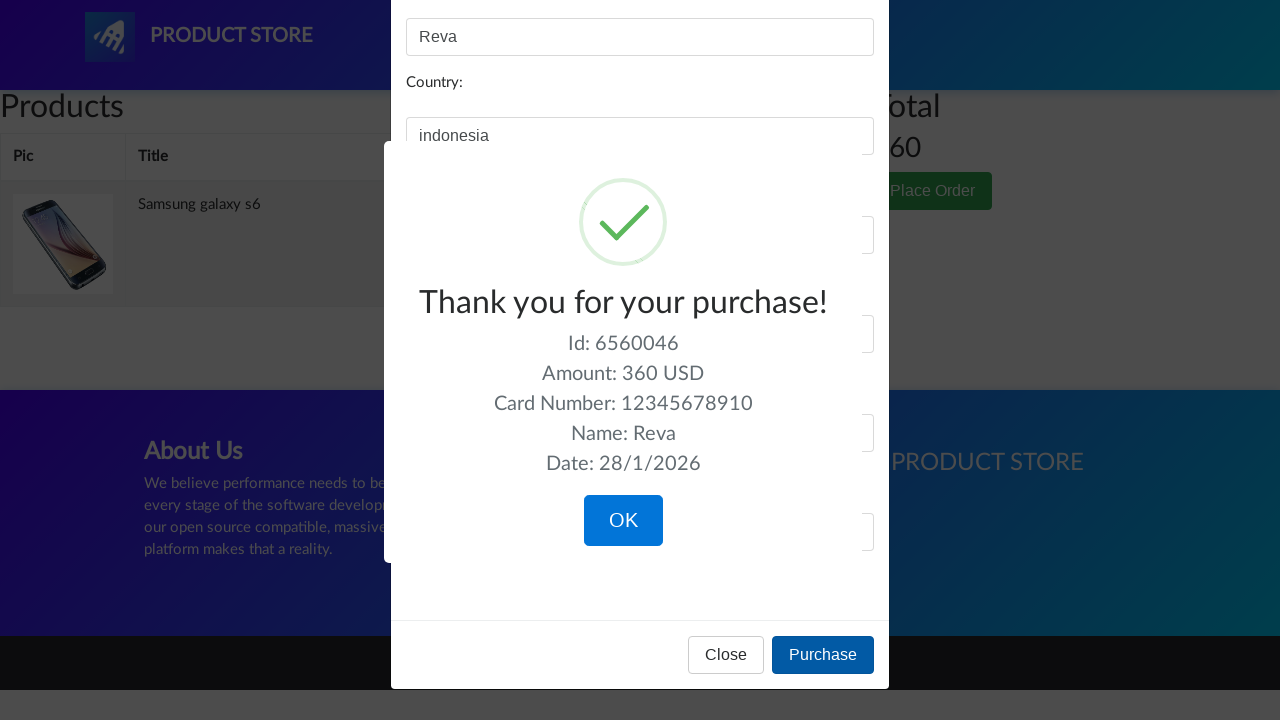